Tests drag and drop by offset functionality by dragging element A to a specific coordinate offset

Starting URL: https://crossbrowsertesting.github.io/drag-and-drop

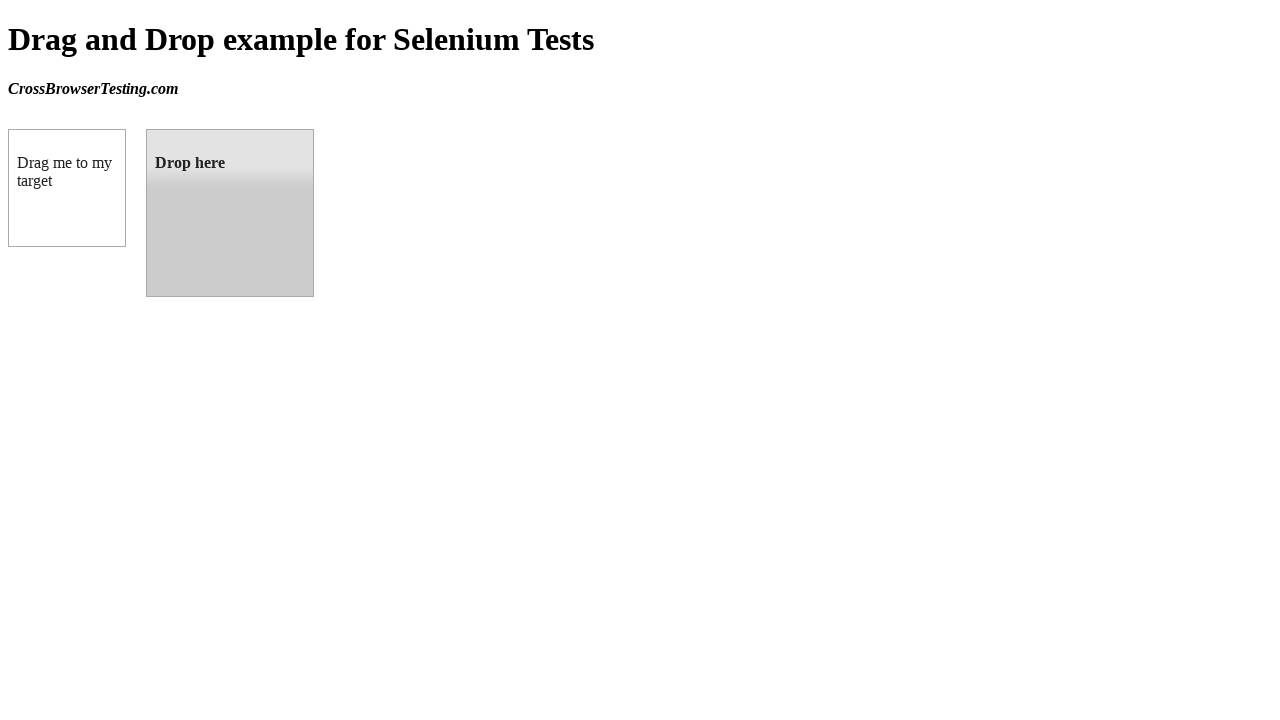

Located source element with ID 'draggable'
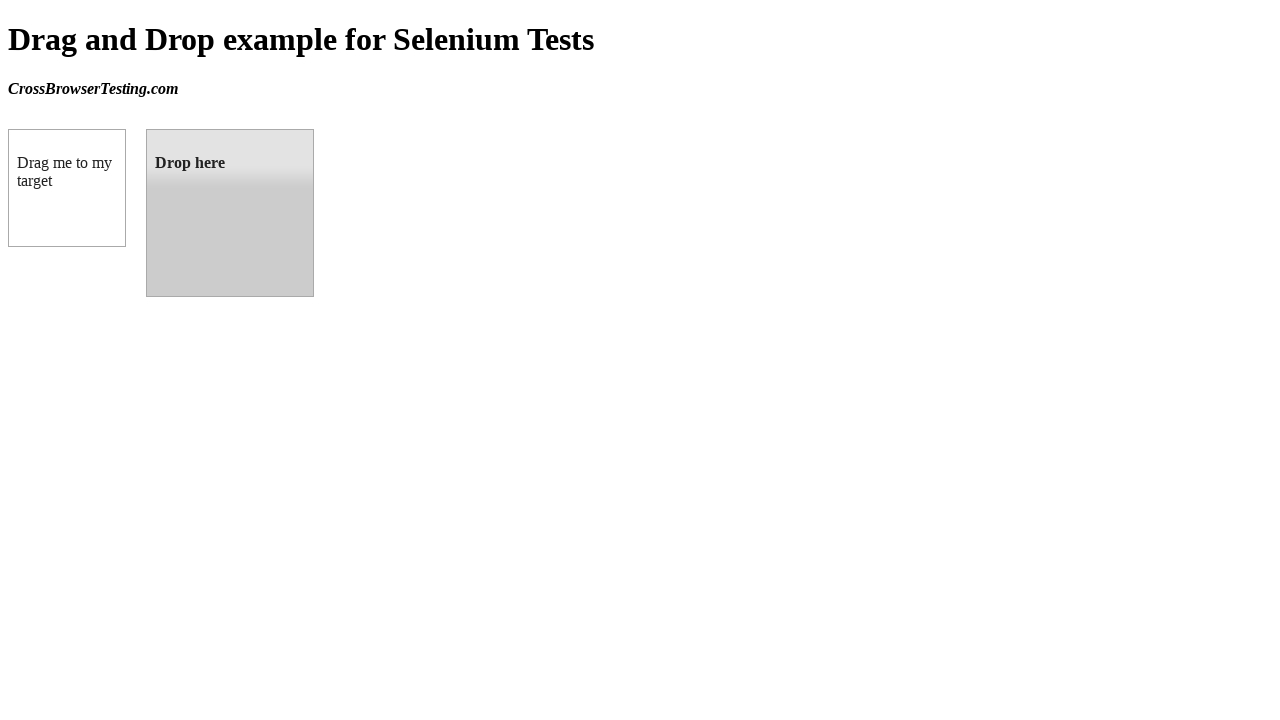

Located target element with ID 'droppable'
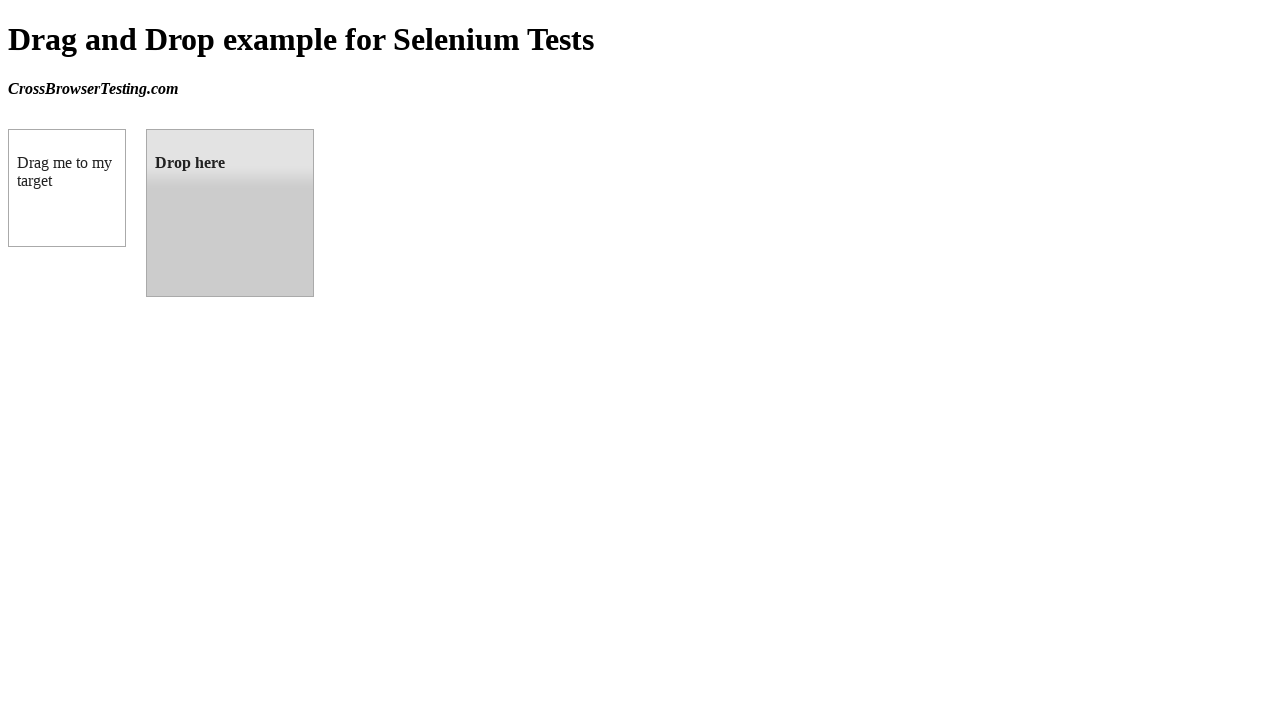

Retrieved bounding box of target element
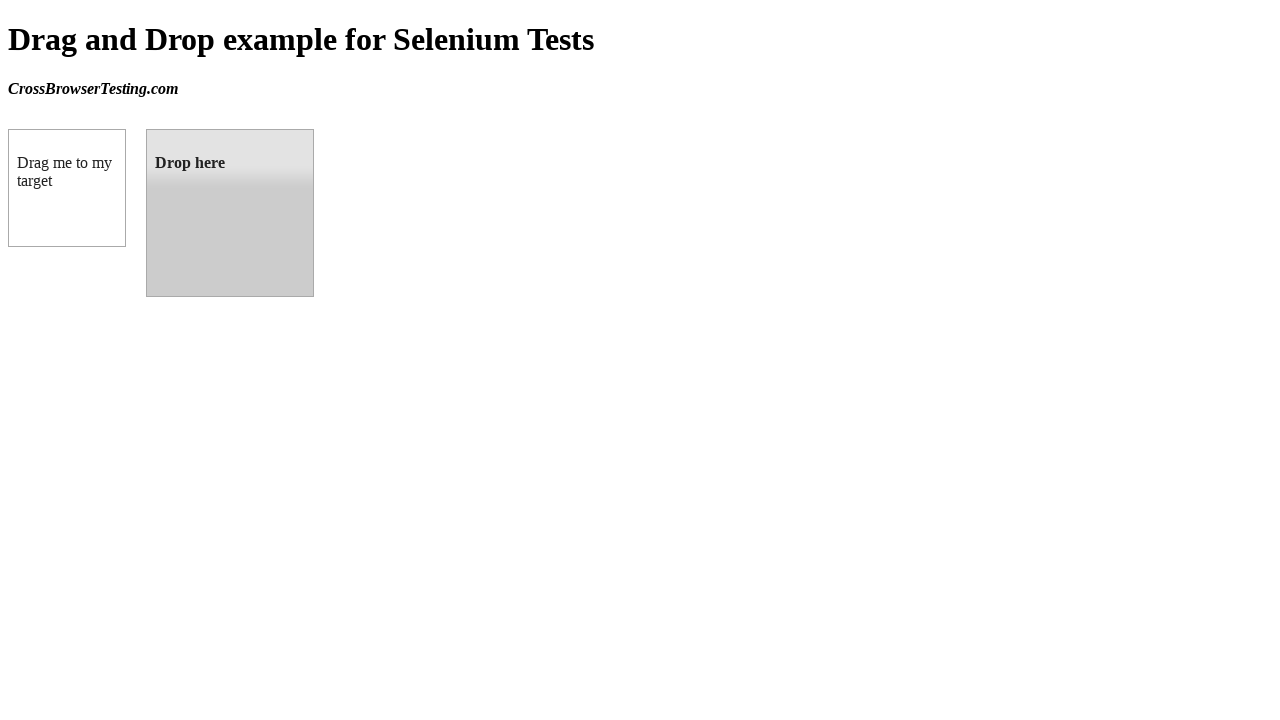

Retrieved bounding box of source element
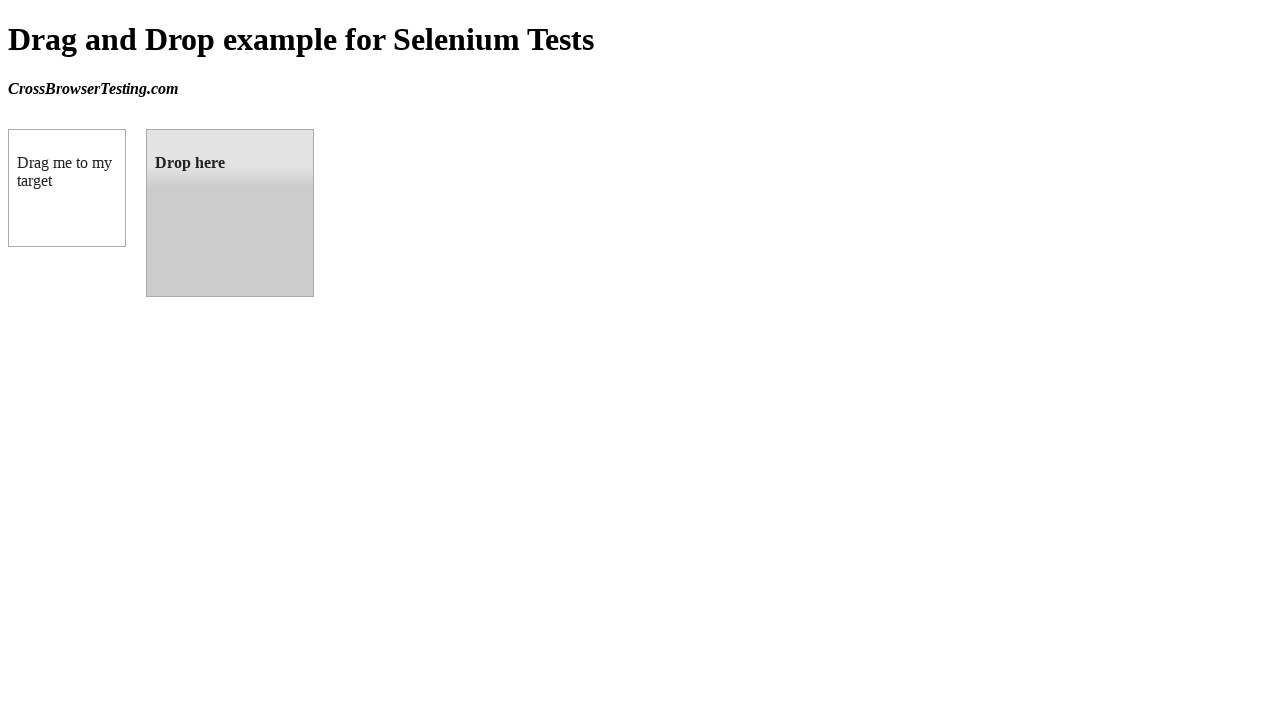

Moved mouse to center of source element at (67, 188)
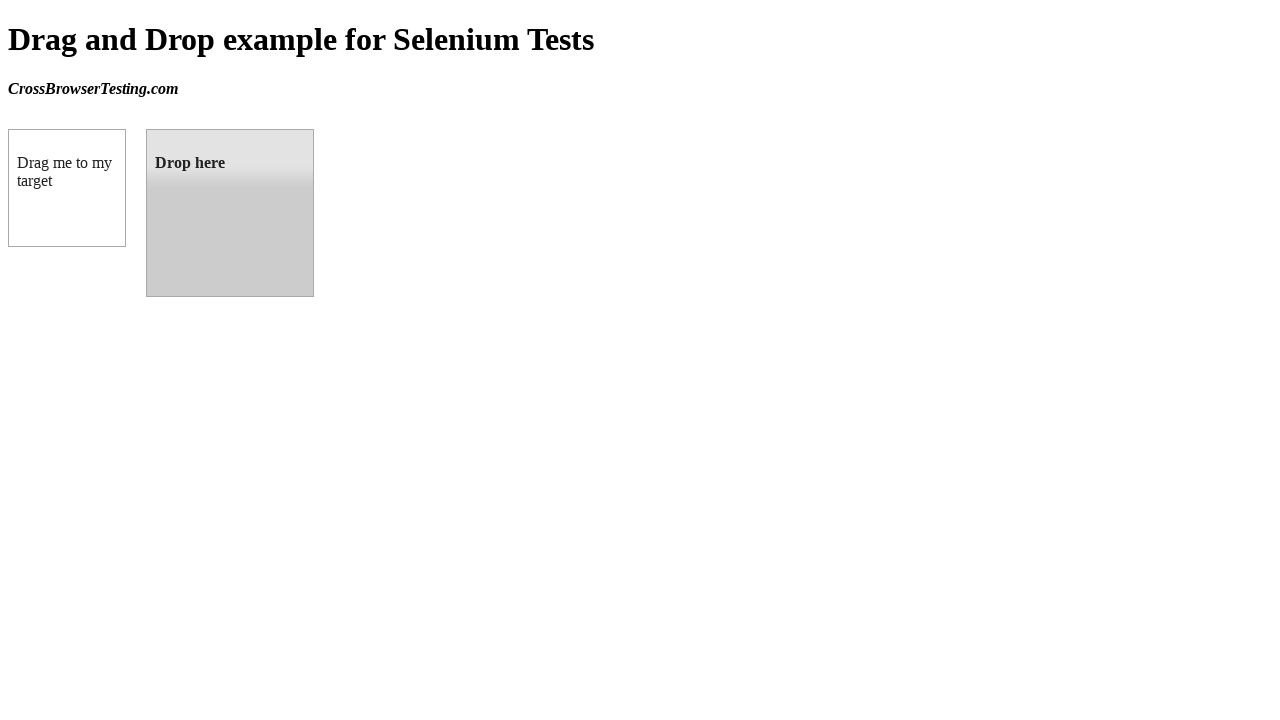

Pressed mouse button down to start drag at (67, 188)
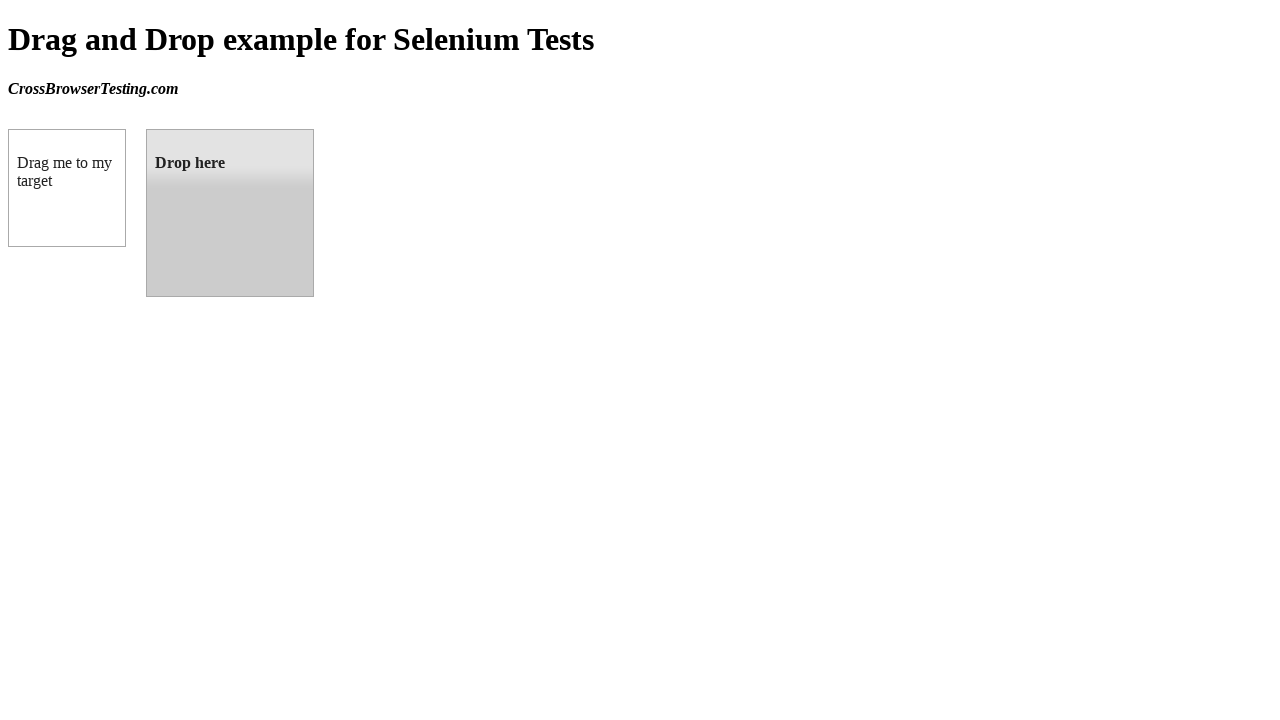

Dragged element to target position at (146, 129)
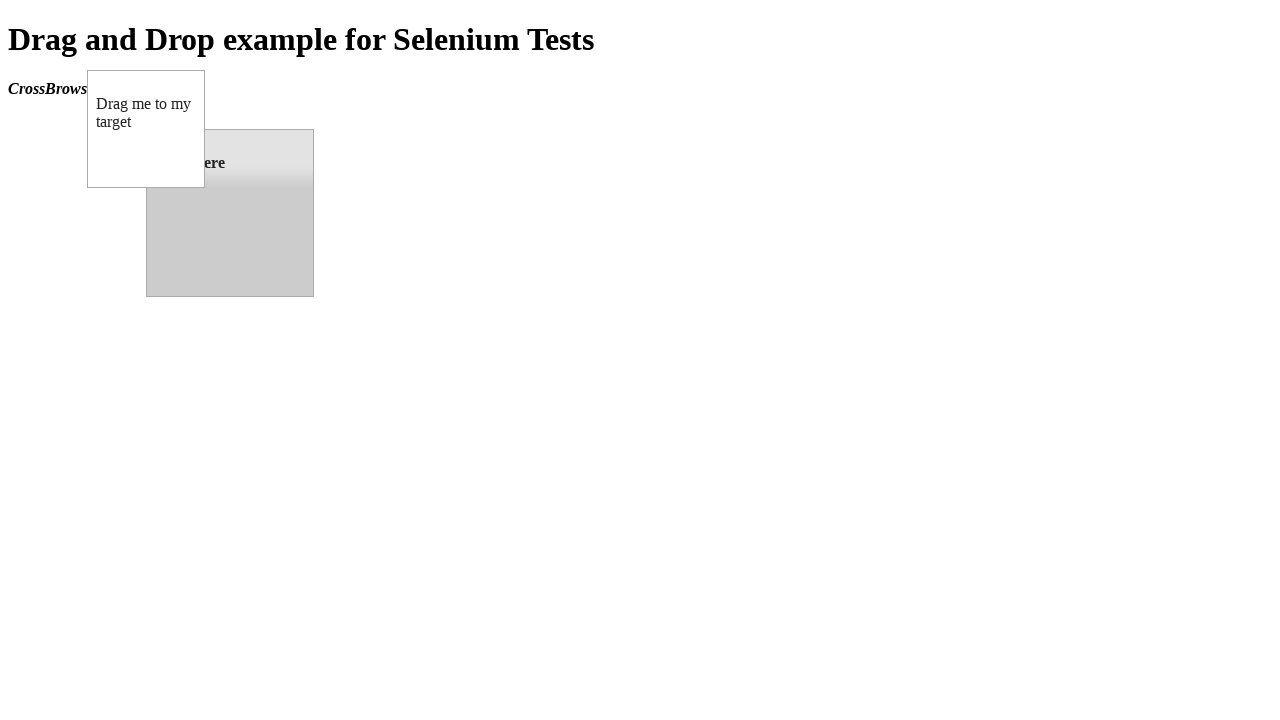

Released mouse button to complete drag and drop at (146, 129)
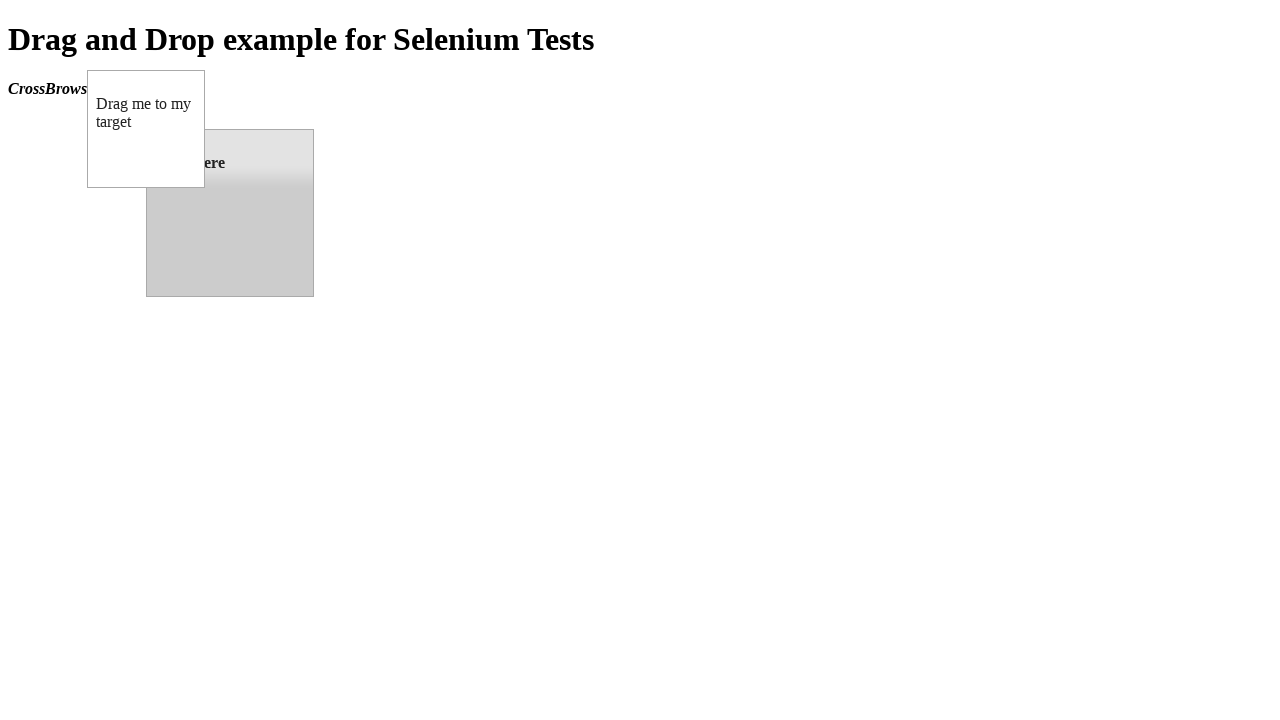

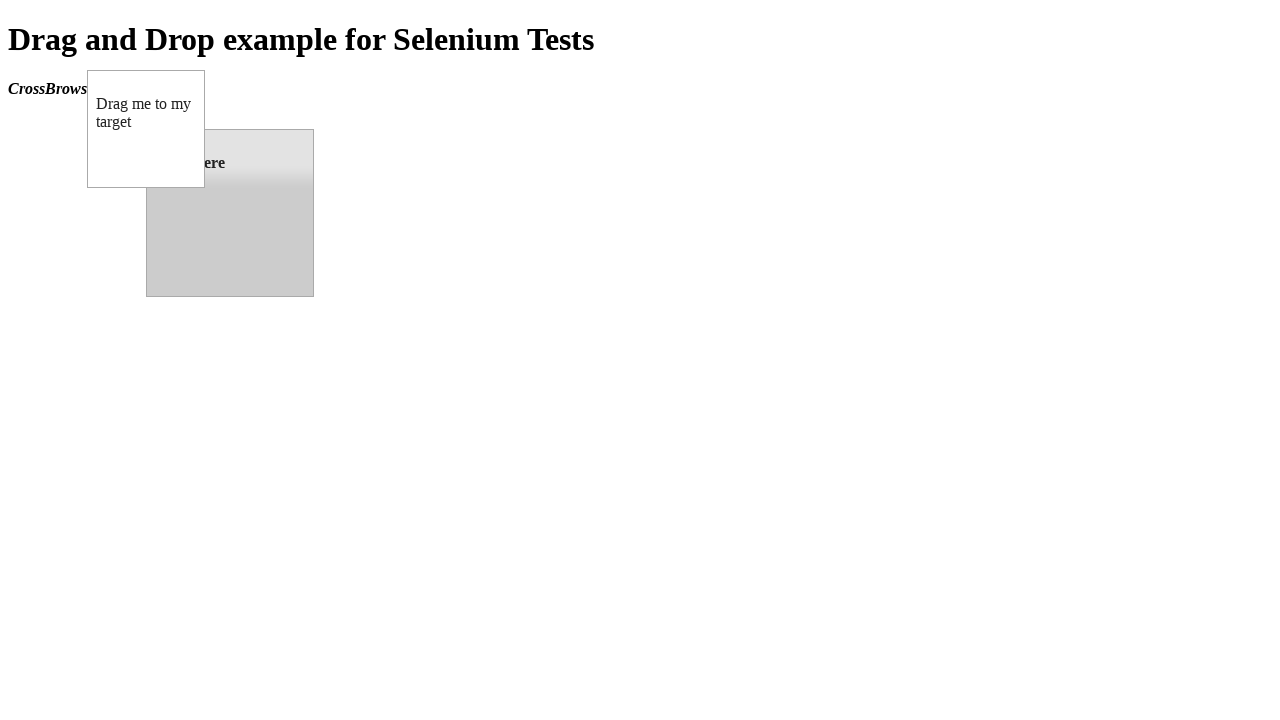